Tests dropdown selection by selecting options by text, value, and index, then verifying the selected options

Starting URL: https://the-internet.herokuapp.com/dropdown

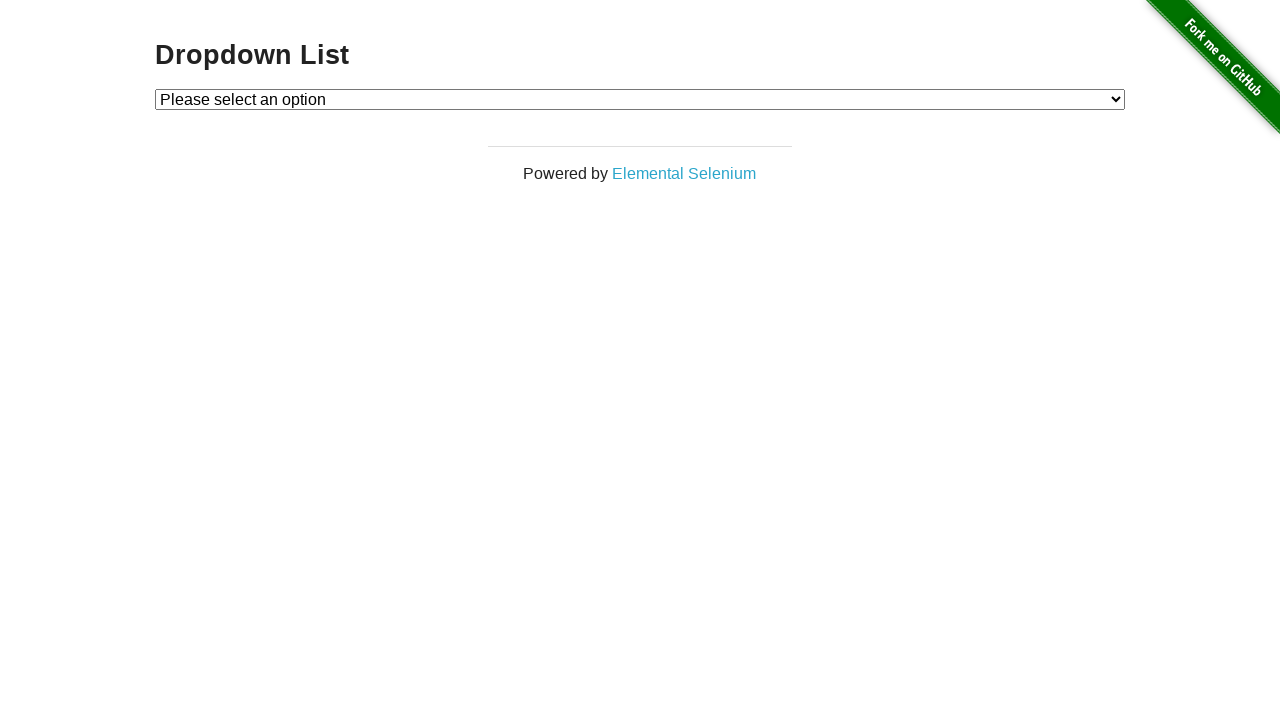

Waited for dropdown element to be displayed
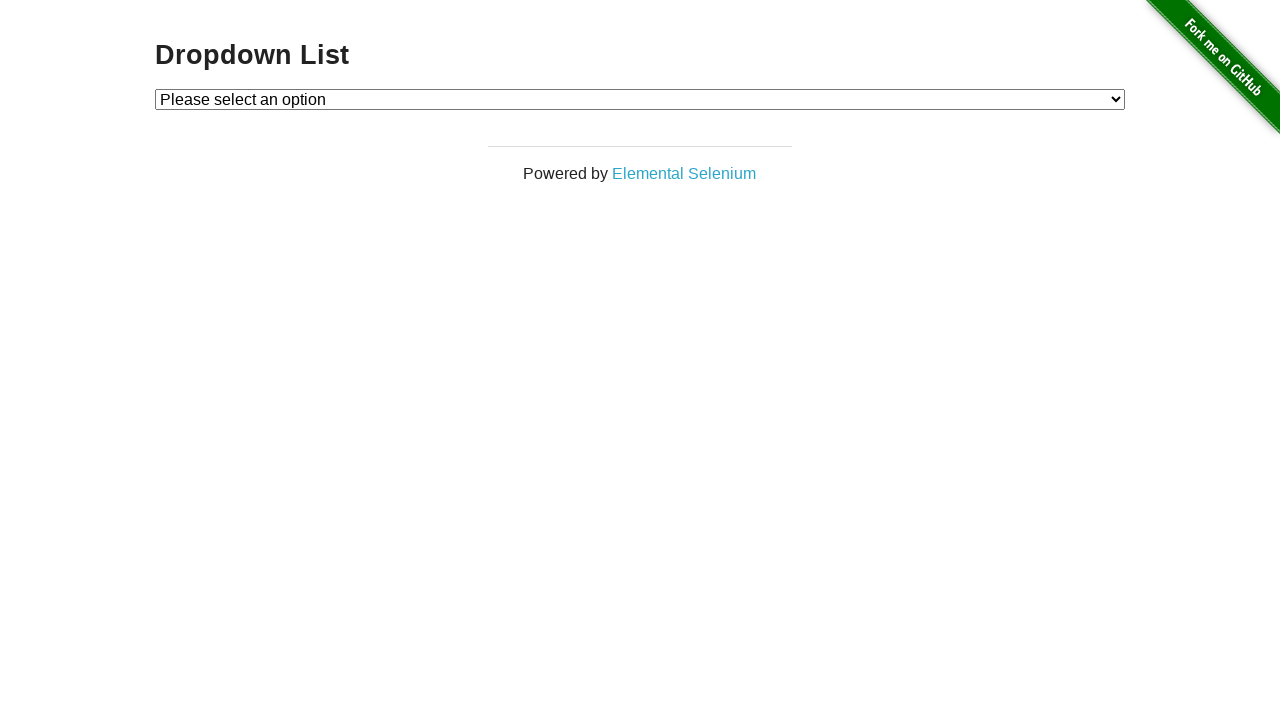

Selected 'Option 2' from dropdown by text label on #dropdown
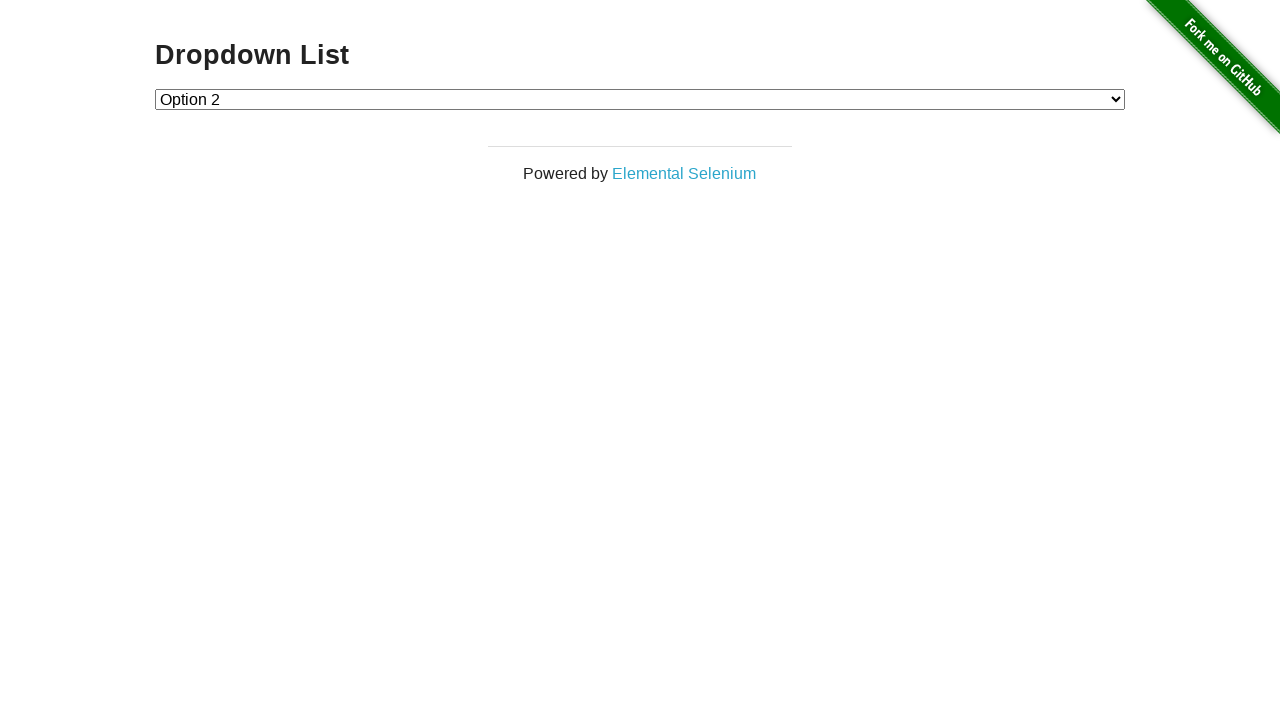

Selected option with value '1' (Option 1) from dropdown on #dropdown
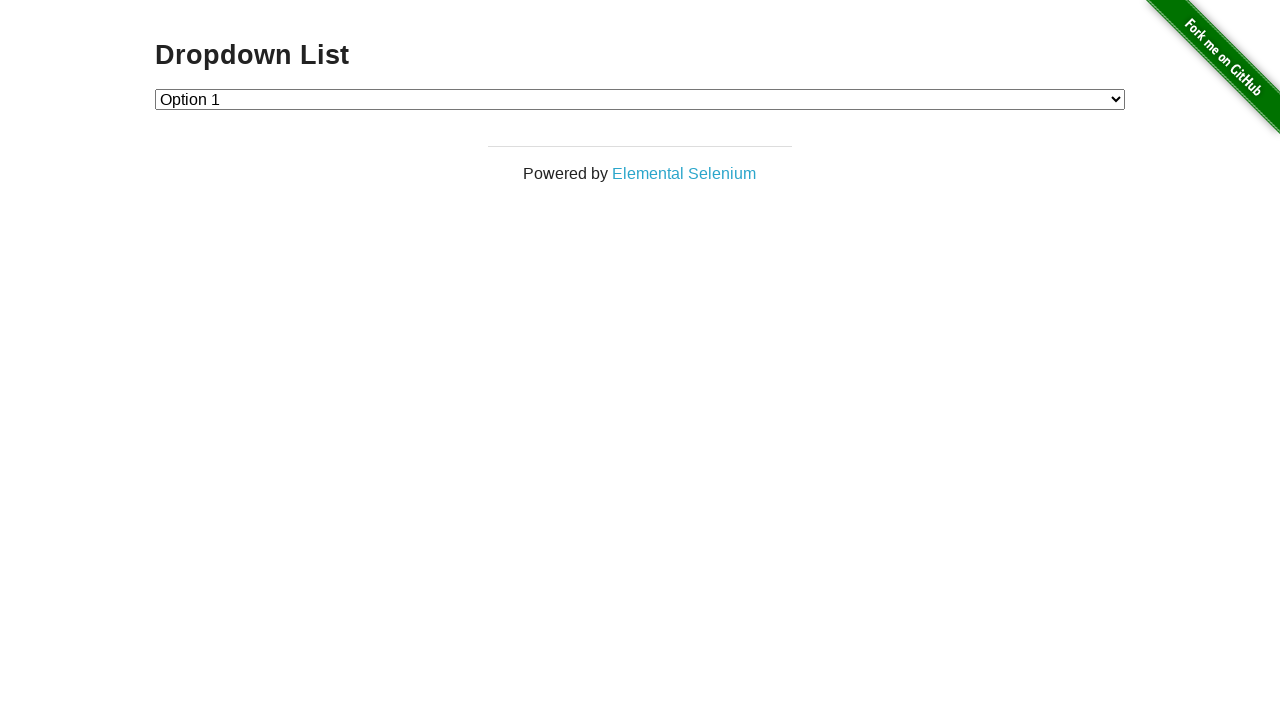

Selected option at index 2 (Option 2) from dropdown on #dropdown
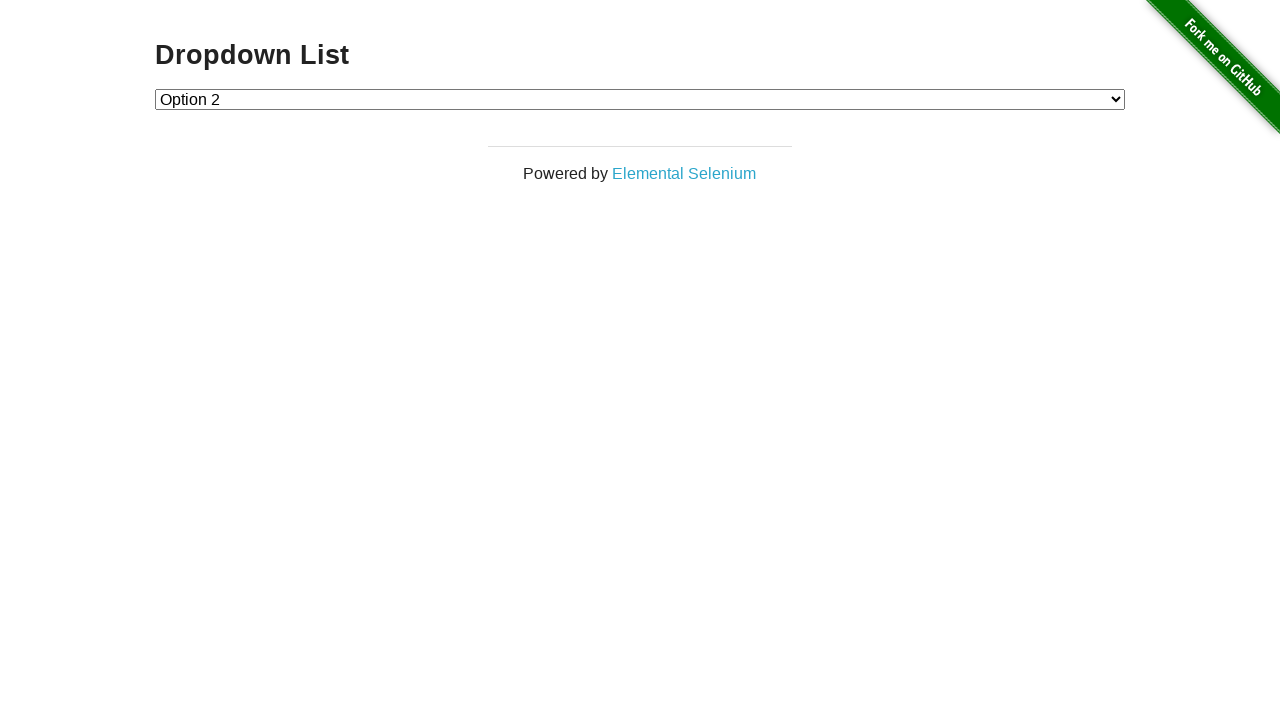

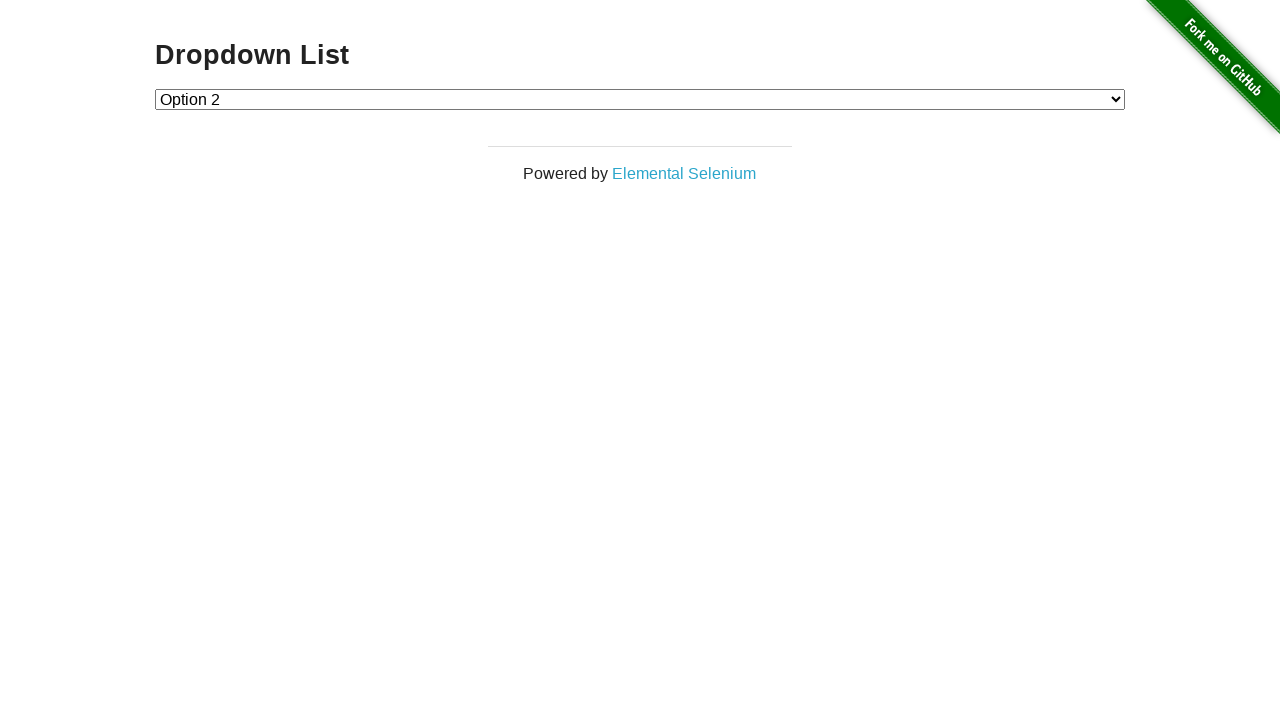